Tests the training ground page by typing text into an input field and verifying the input value was correctly entered.

Starting URL: https://techstepacademy.com/training-ground

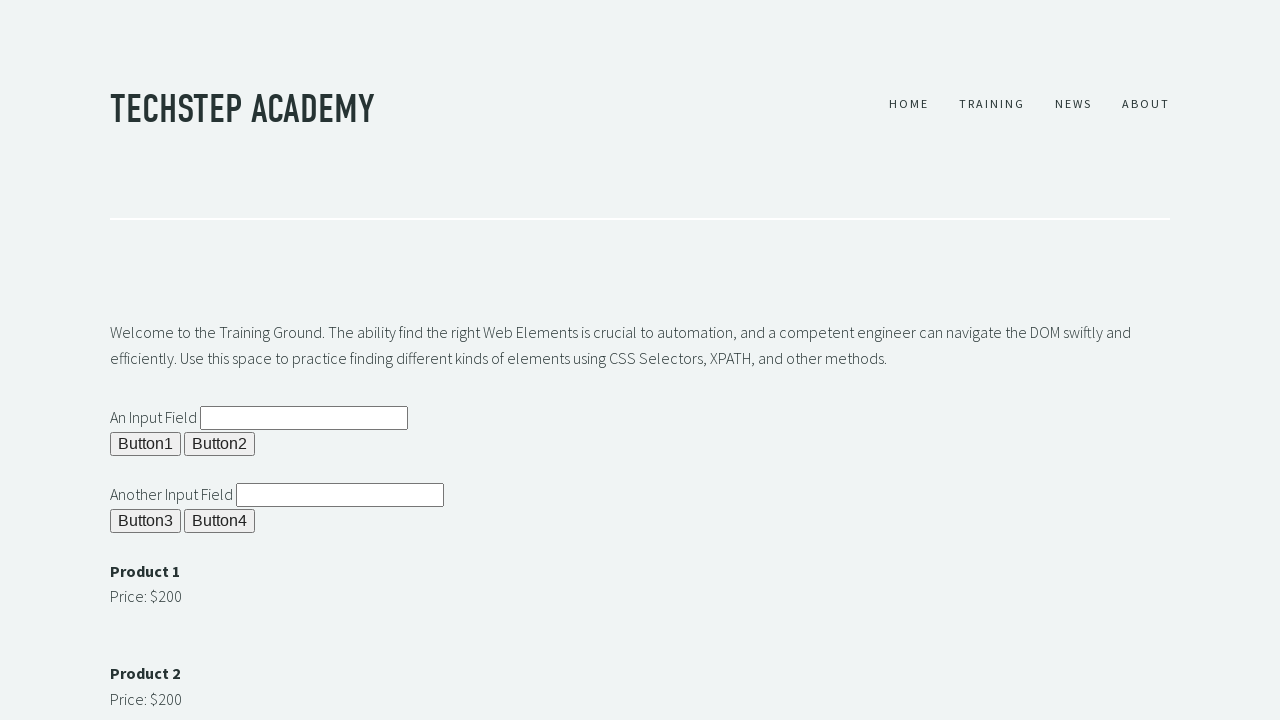

Cleared the input field #ipt1 on #ipt1
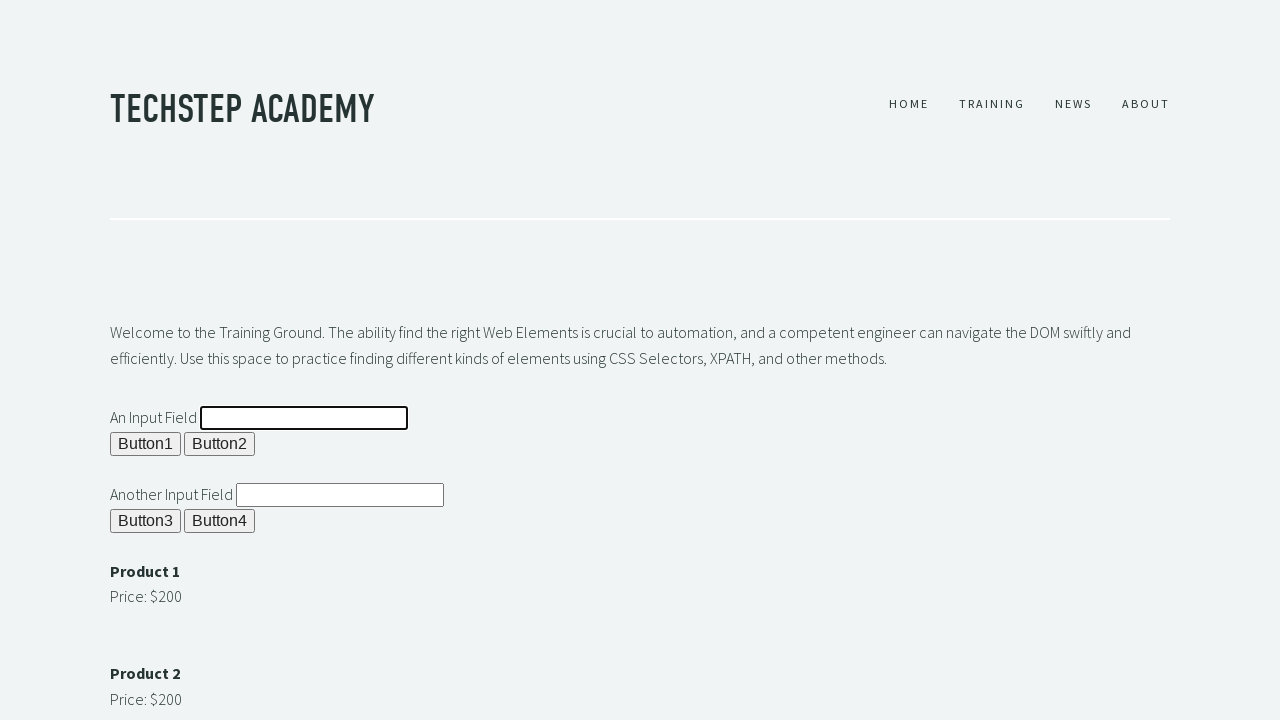

Typed 'it worked!!' into input field #ipt1 on #ipt1
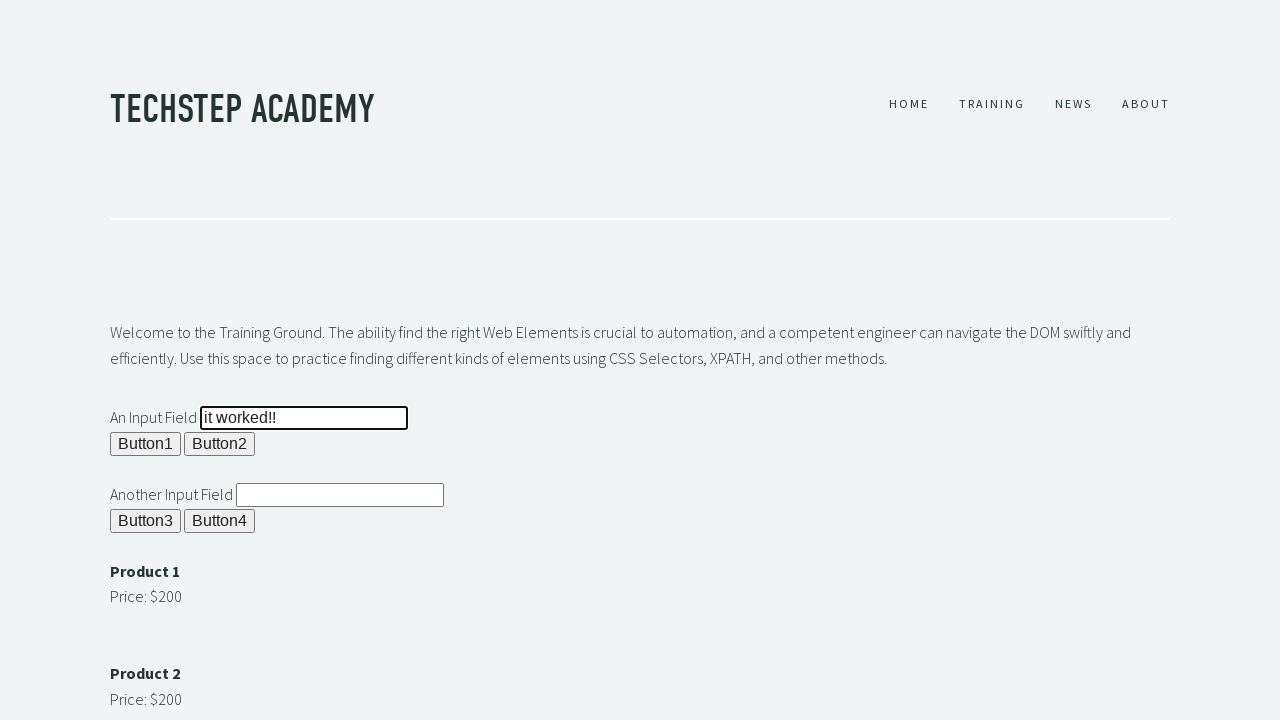

Retrieved input value from #ipt1
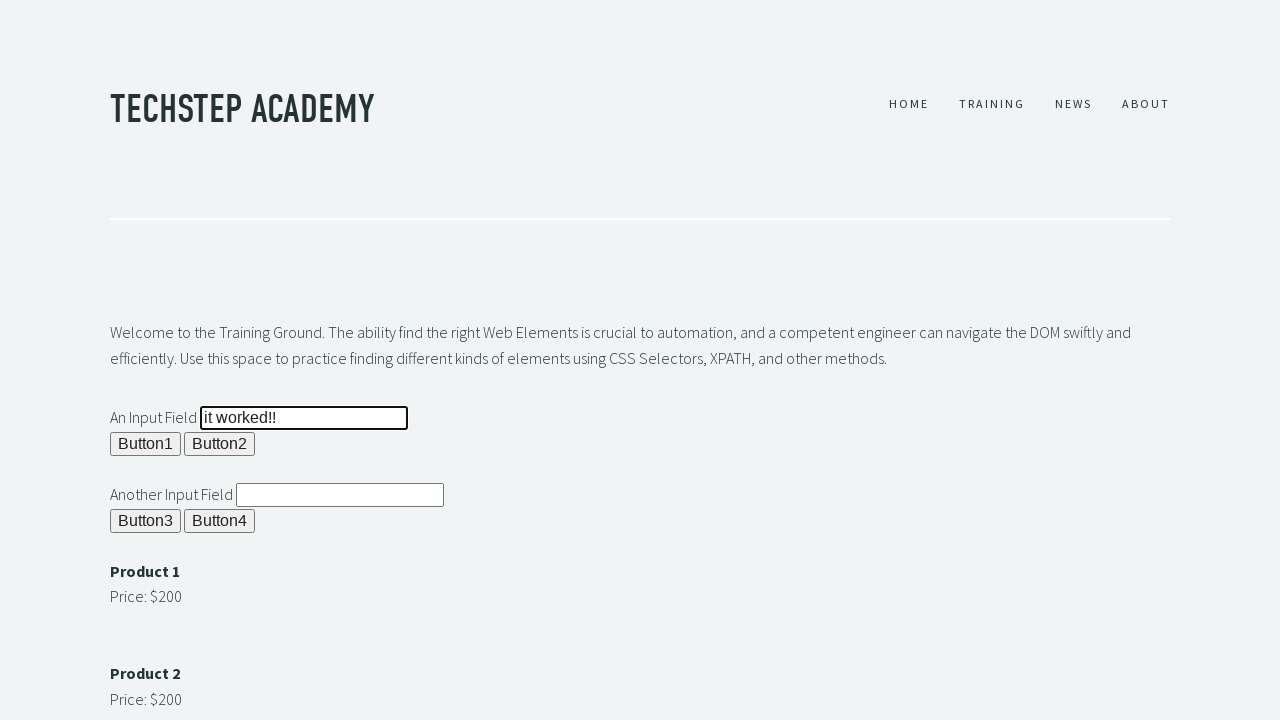

Verified input value equals 'it worked!!'
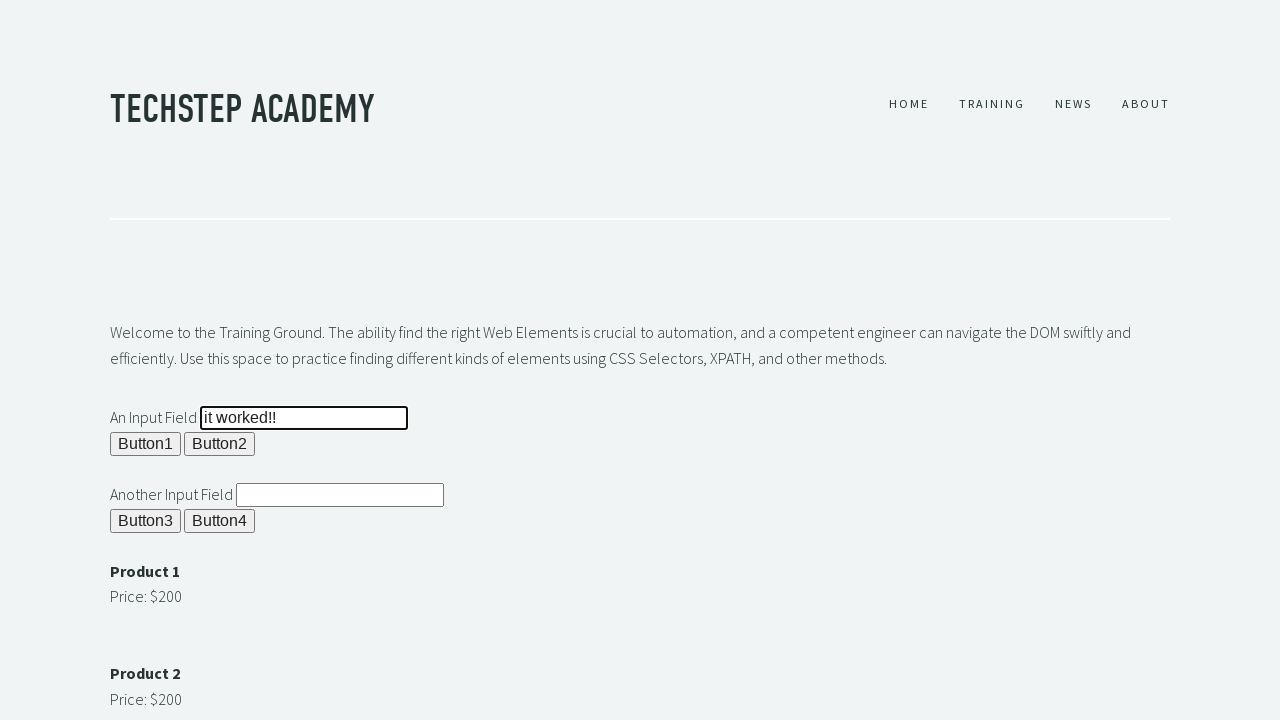

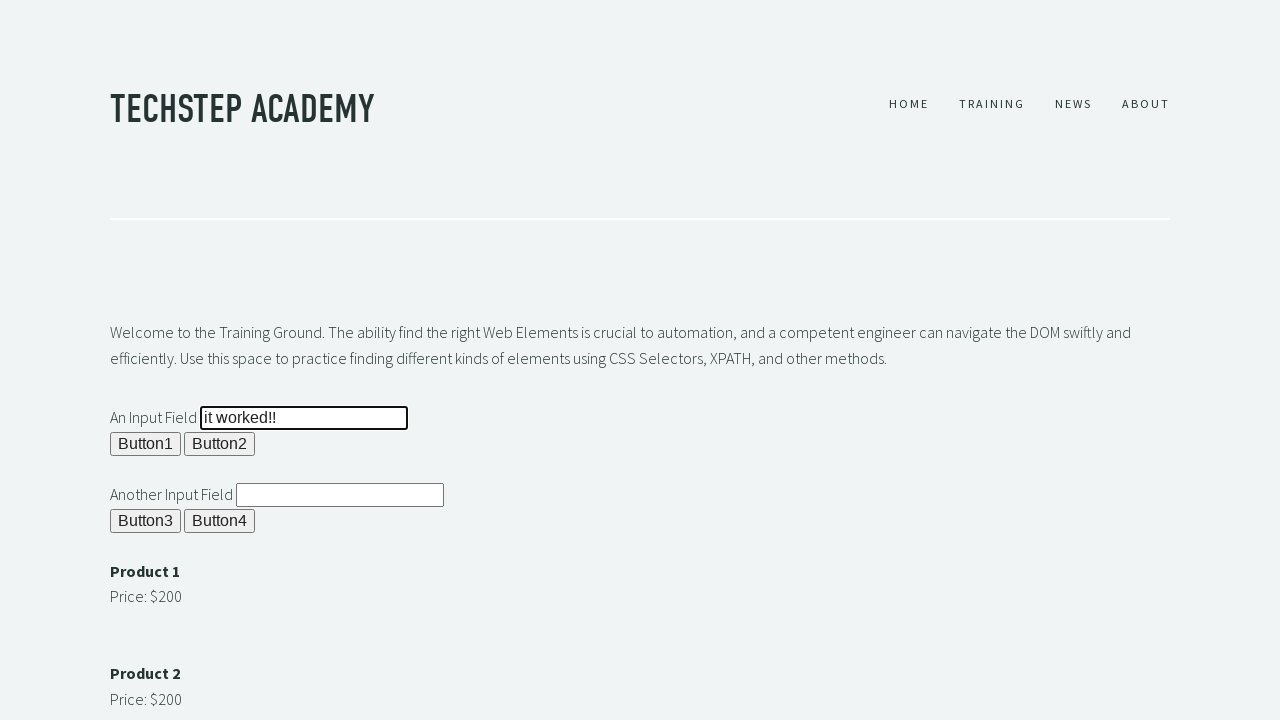